Tests navigation to the About page through the burger menu after logging in

Starting URL: https://www.saucedemo.com/

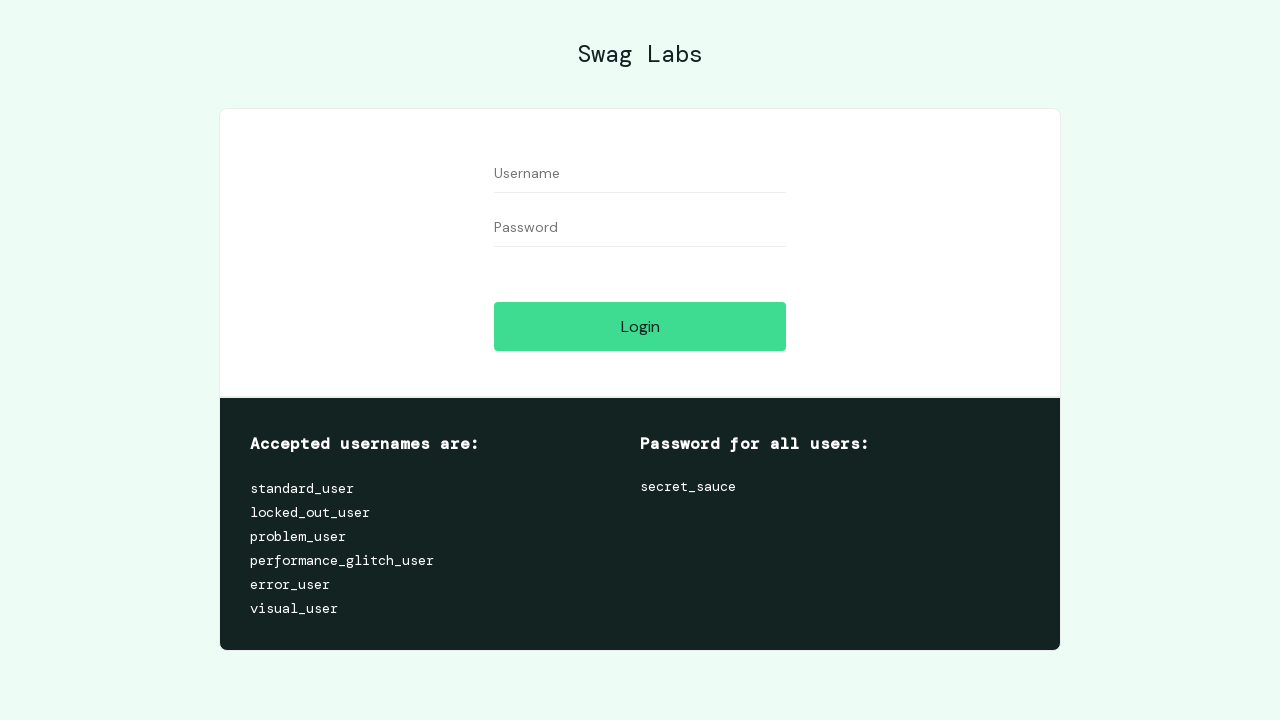

Filled username field with 'standard_user' on #user-name
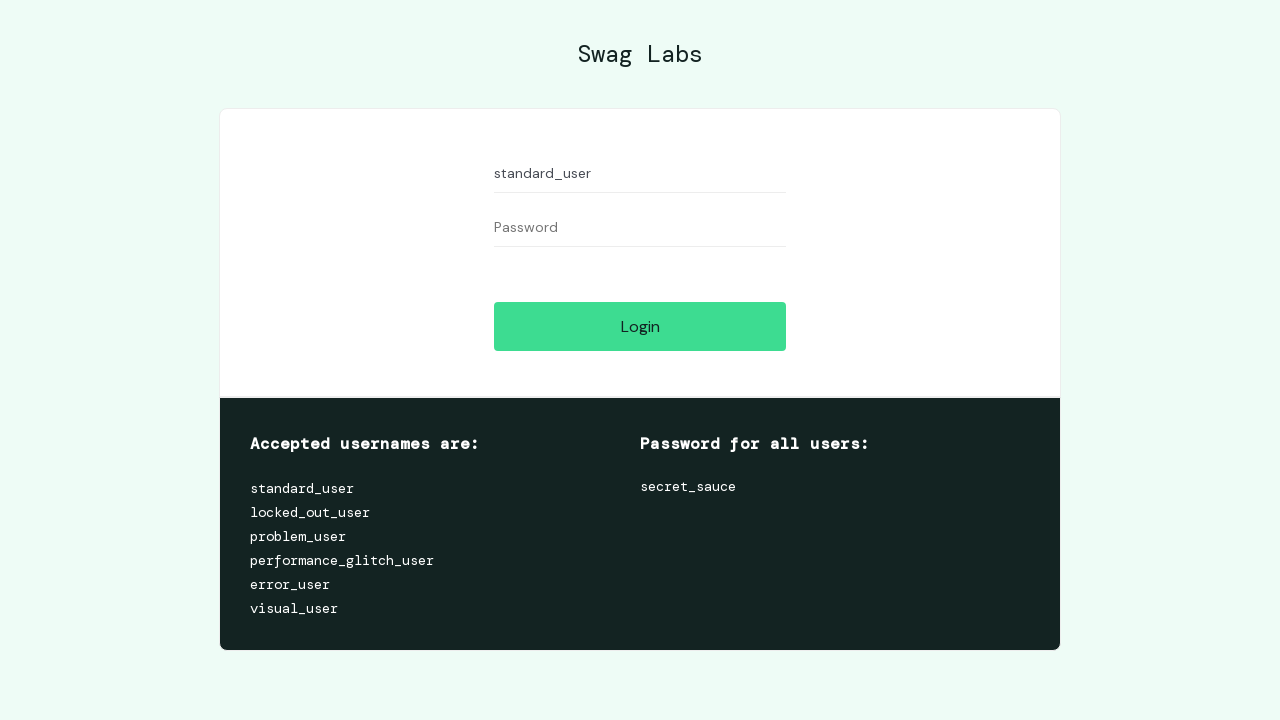

Filled password field with 'secret_sauce' on #password
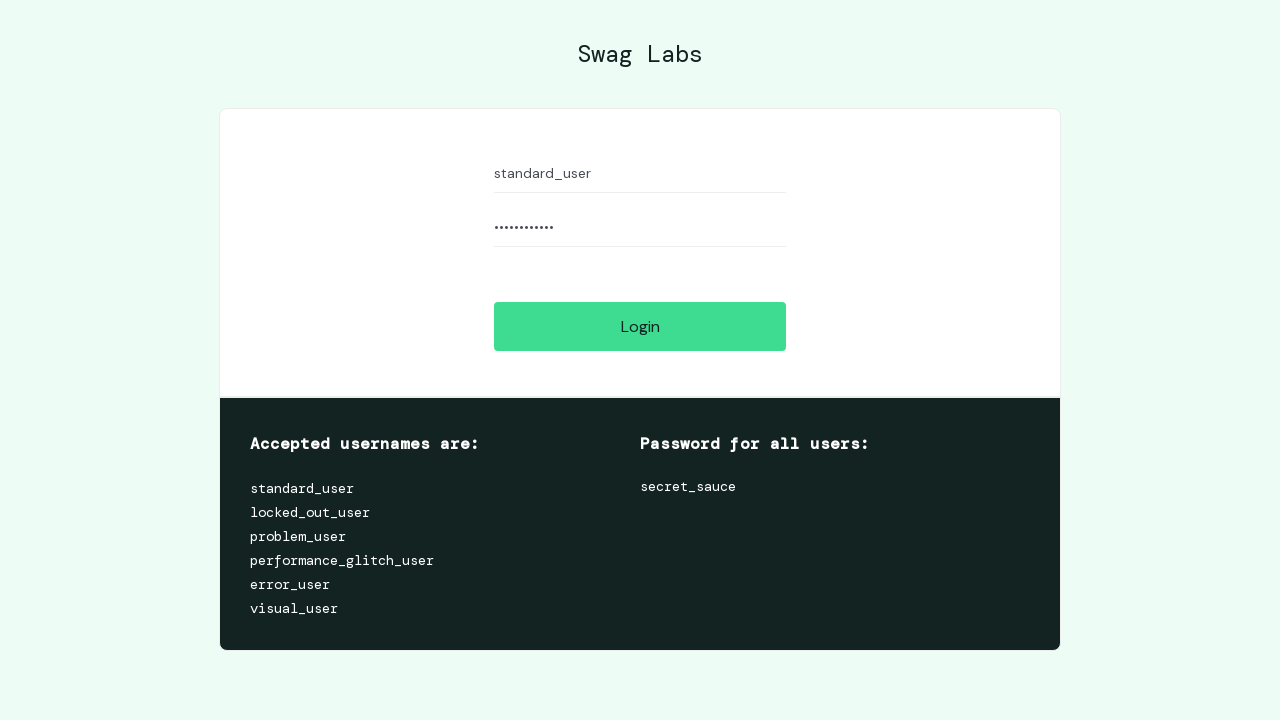

Clicked login button at (640, 326) on #login-button
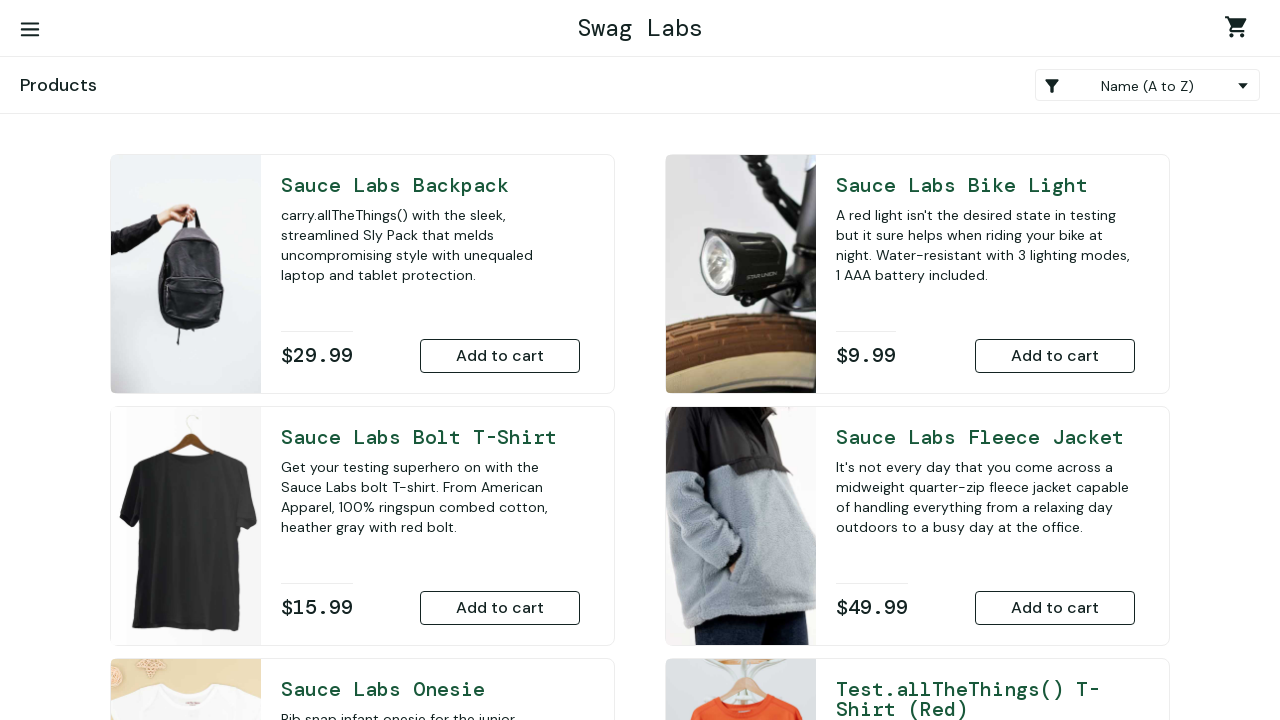

Successfully logged in and navigated to inventory page
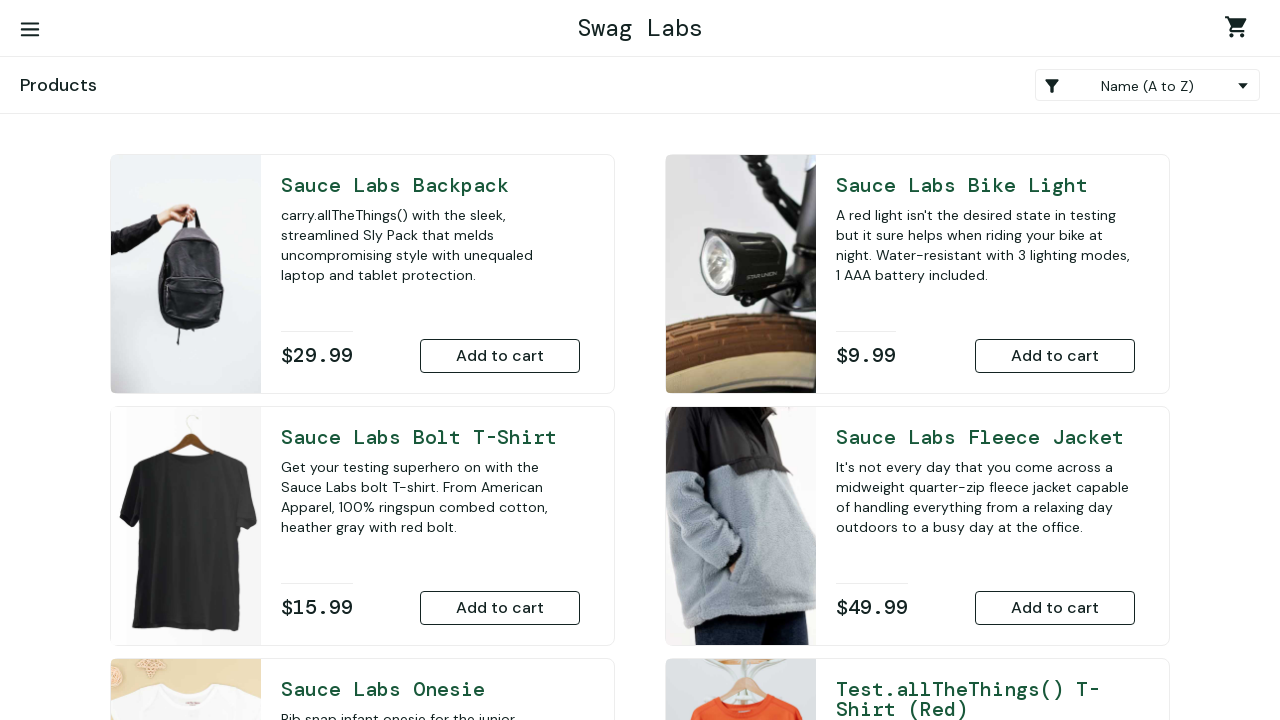

Clicked burger menu button at (30, 30) on #react-burger-menu-btn
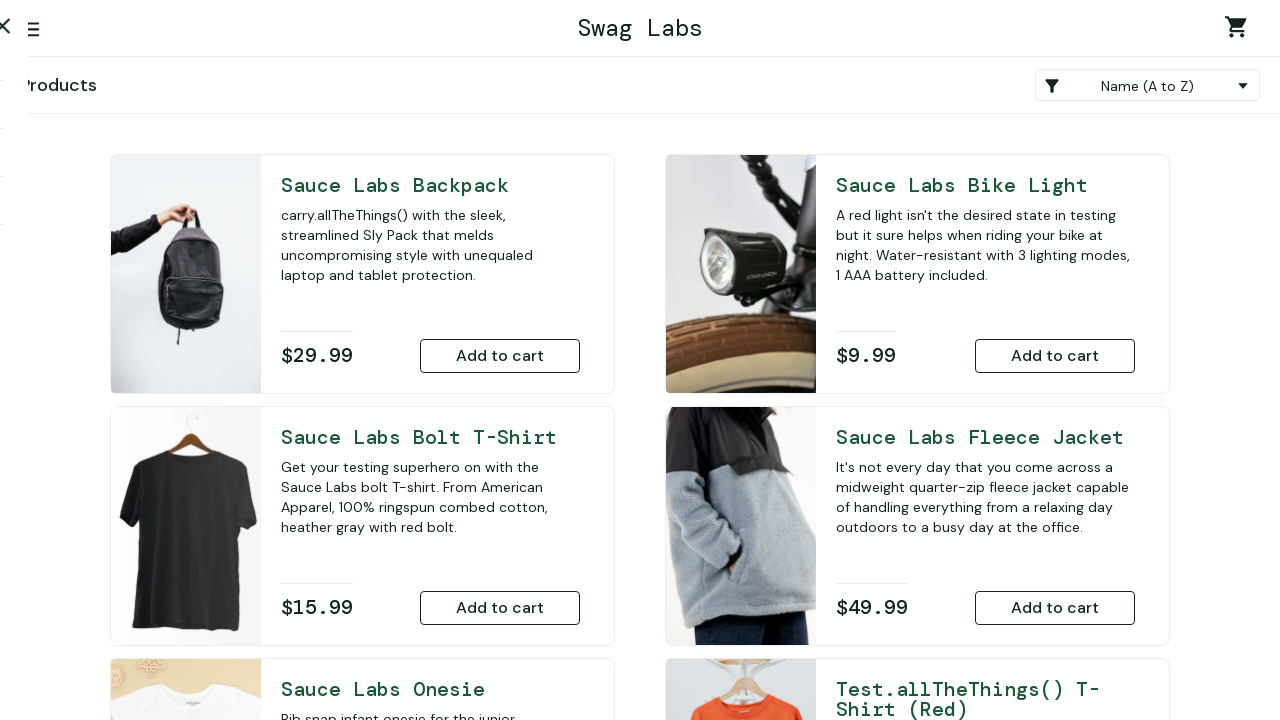

Clicked About link in burger menu at (150, 108) on xpath=//*[@id="about_sidebar_link"]
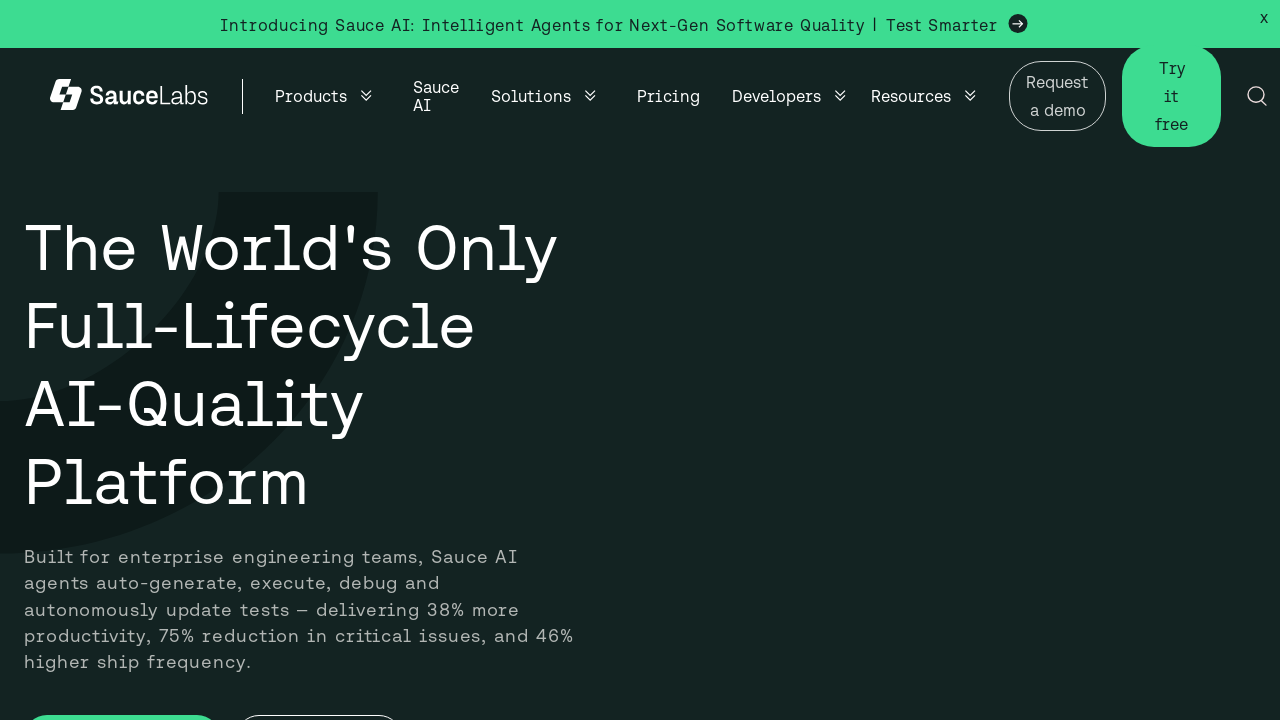

Successfully navigated to Sauce Labs About page
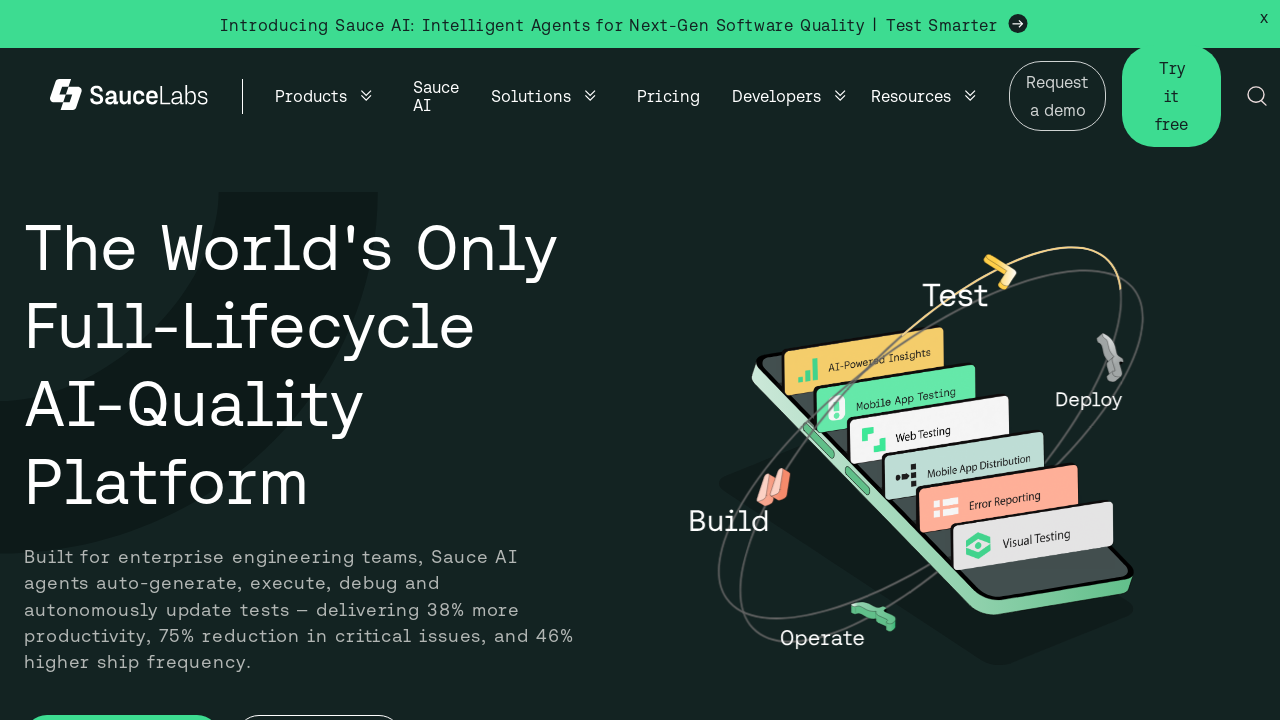

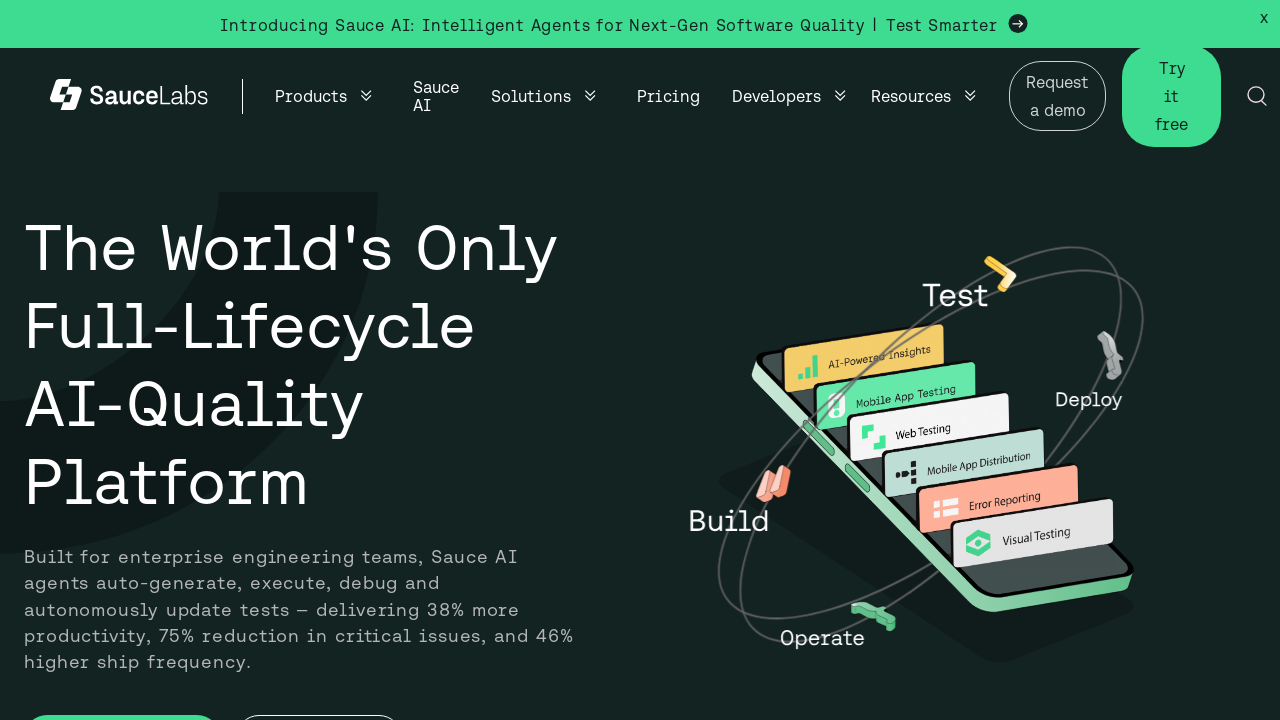